Tests that duplicate doctors cannot be added by attempting to add an existing doctor

Starting URL: https://sitetc1kaykywaleskabreno.vercel.app/admin

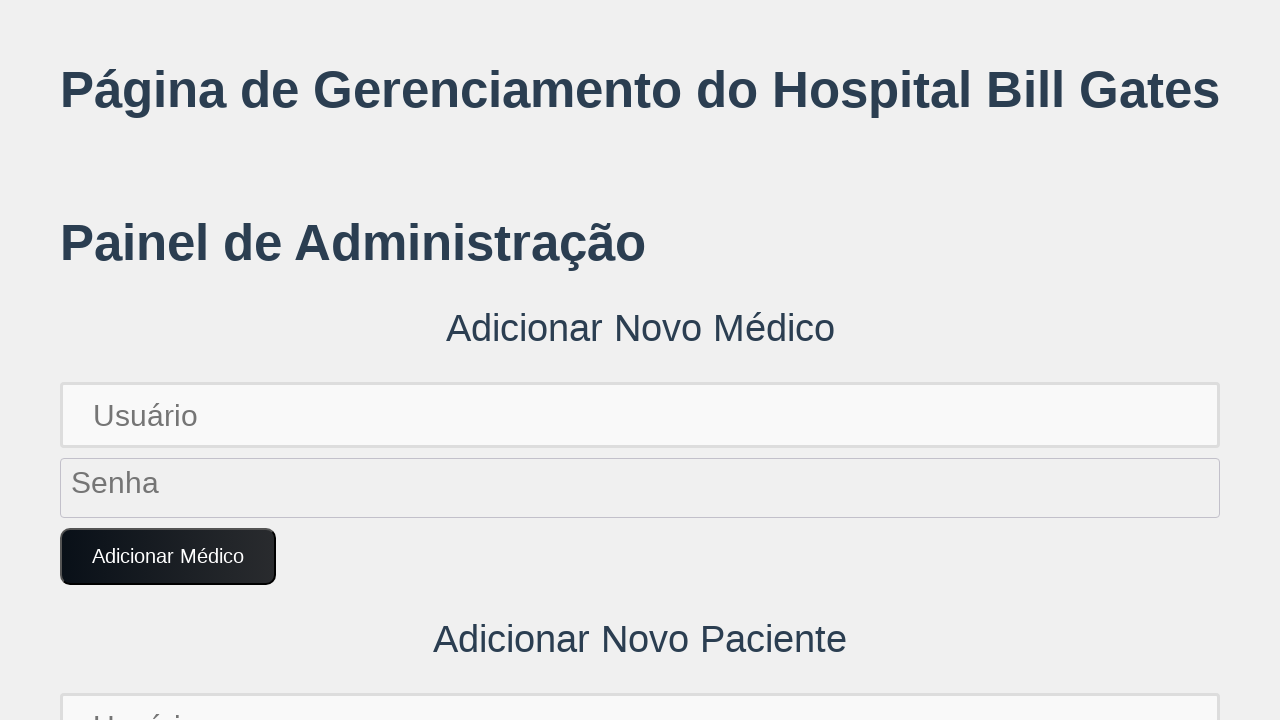

Filled username field with existing doctor 'diana.green123' on //input[@placeholder='Usuário']
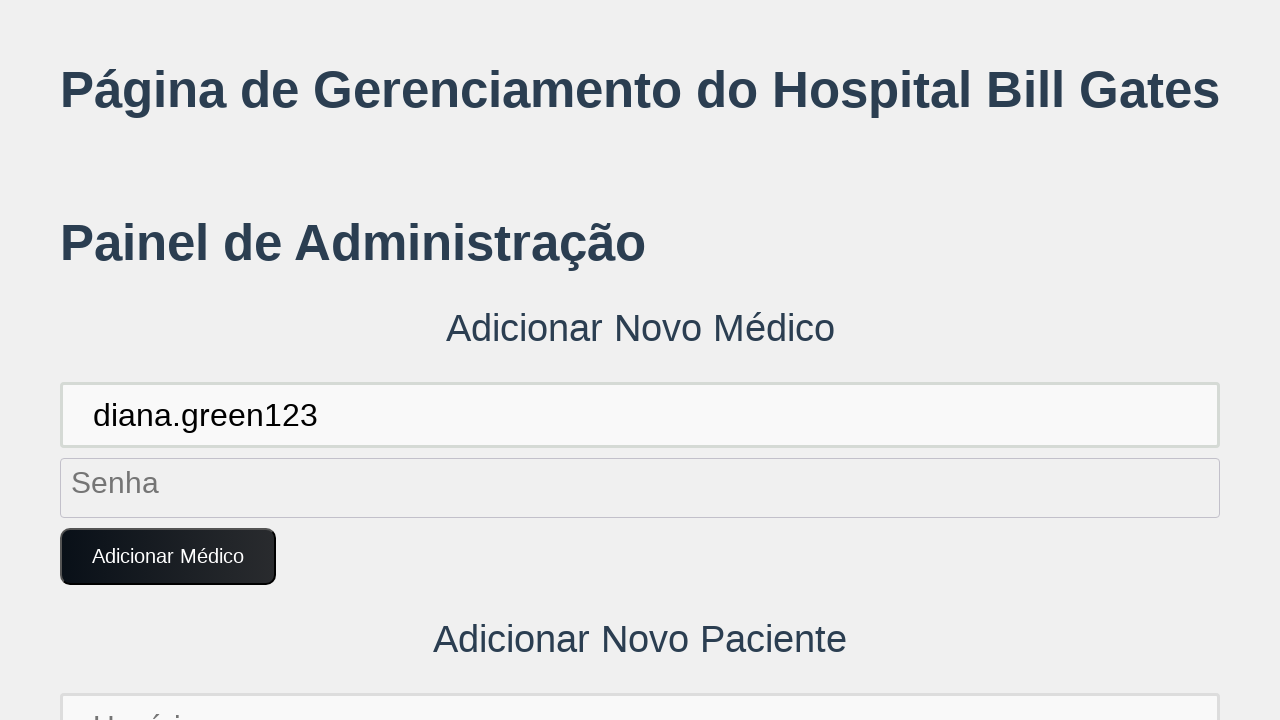

Filled password field with doctor credentials on //input[@placeholder='Senha']
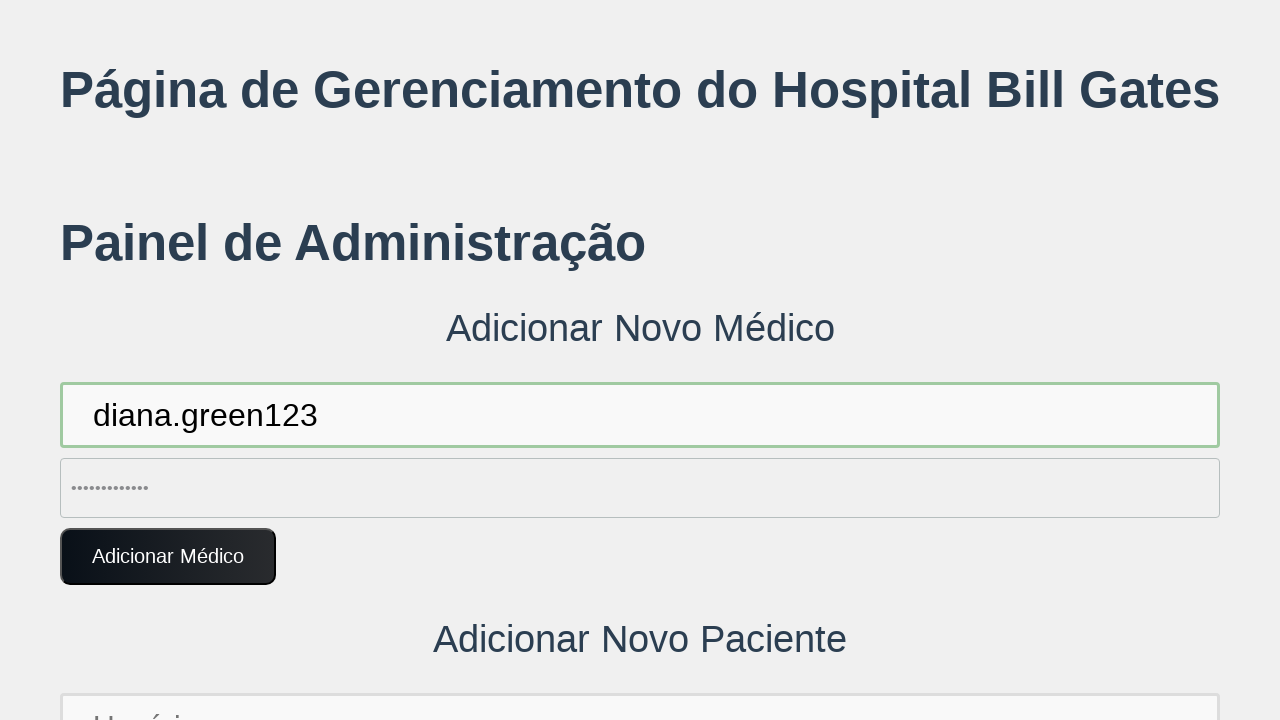

Clicked 'Adicionar Médico' button to attempt adding duplicate doctor at (168, 557) on xpath=//button[text()='Adicionar Médico']
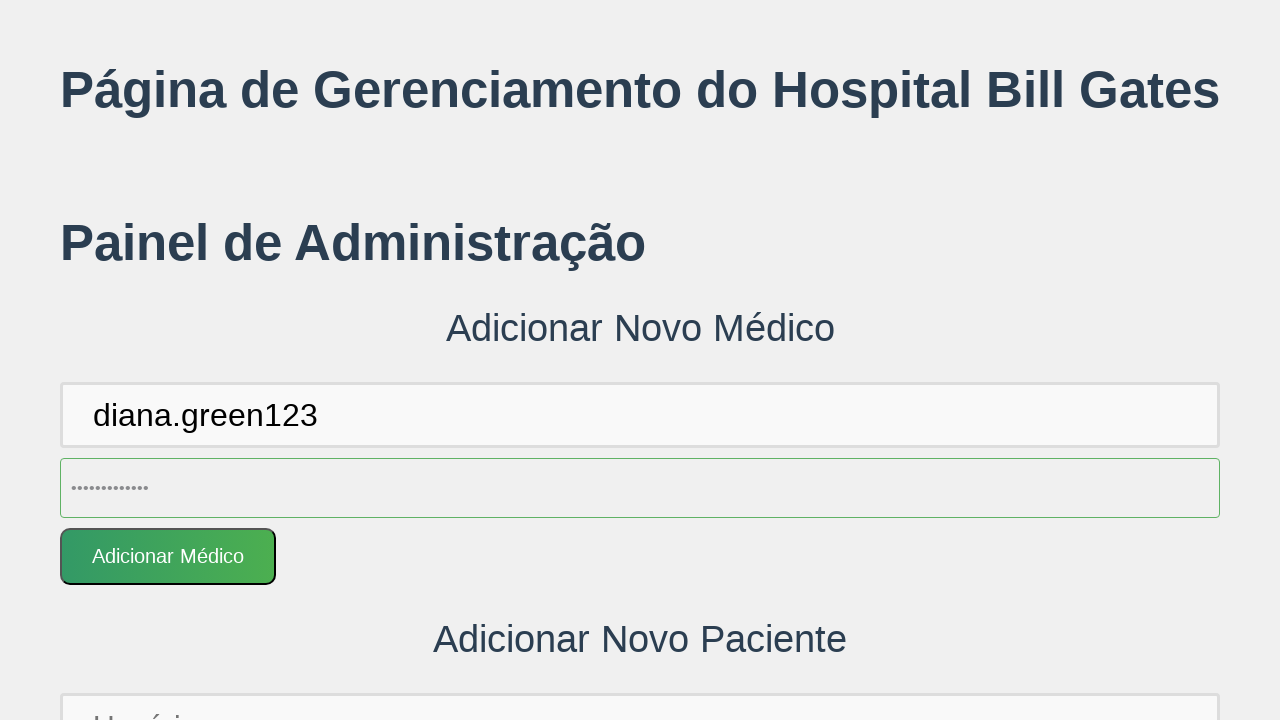

Waited for potential alert
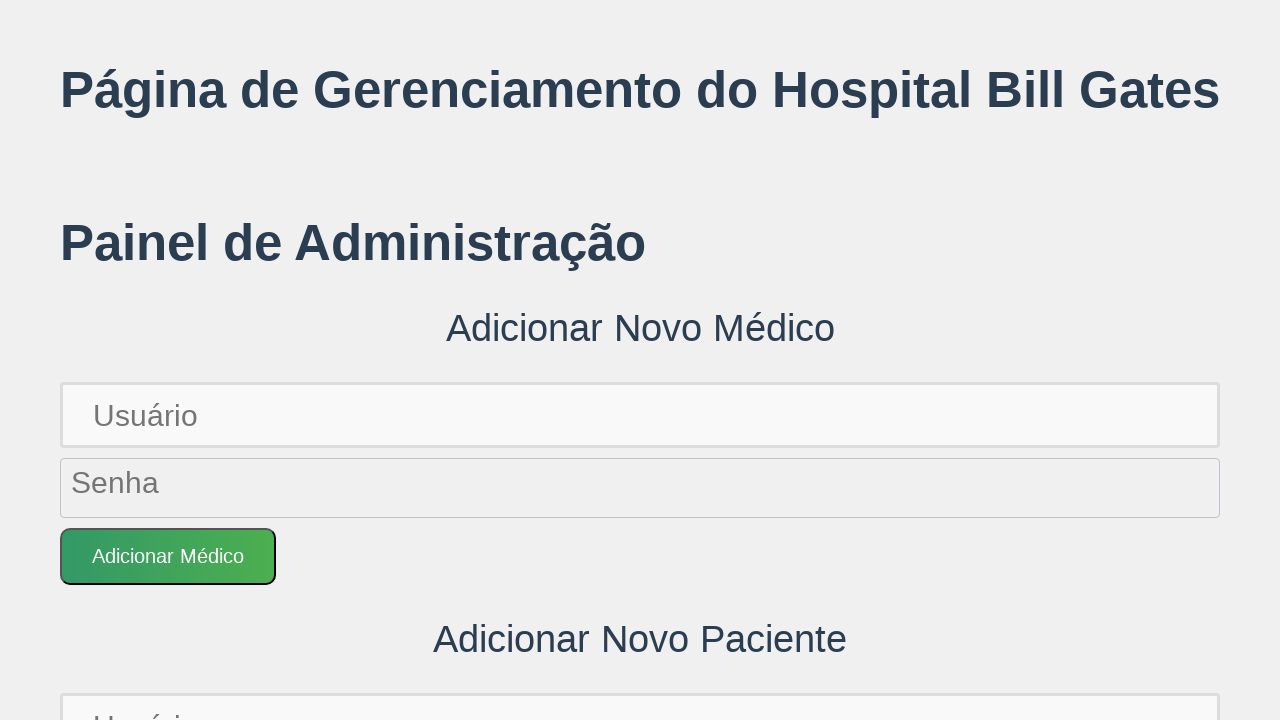

Pressed Enter to dismiss alert about duplicate doctor
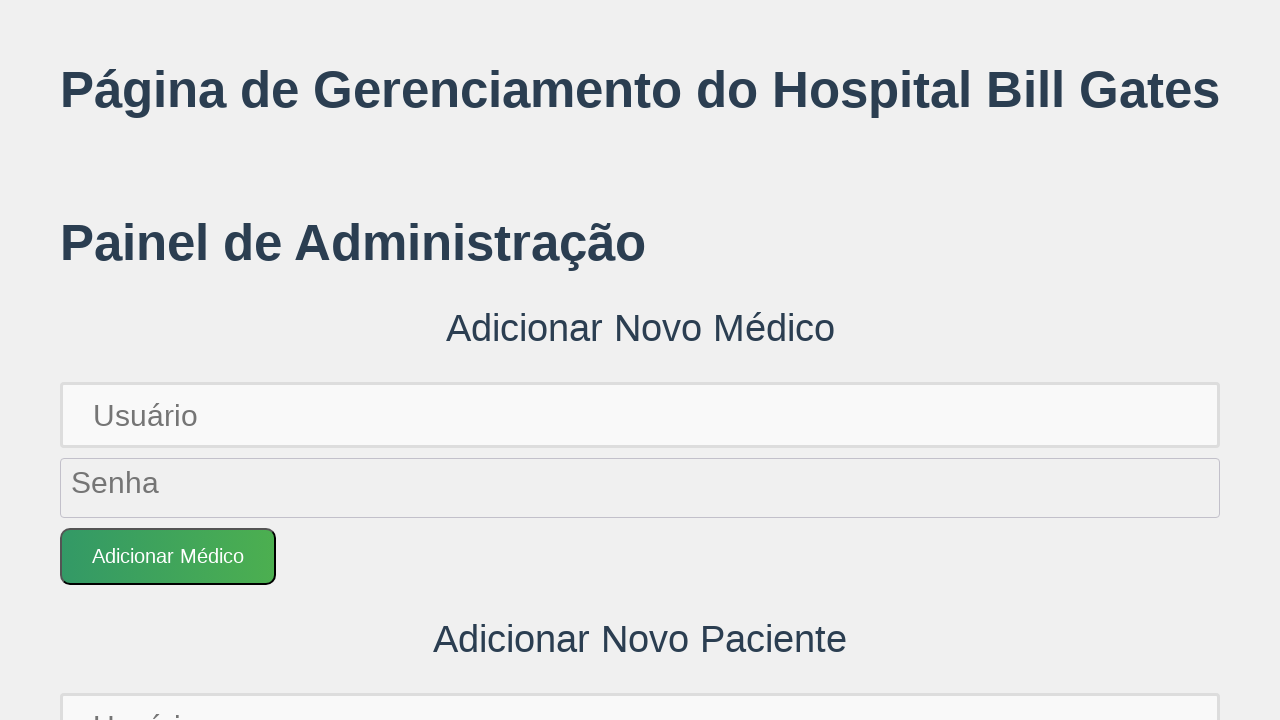

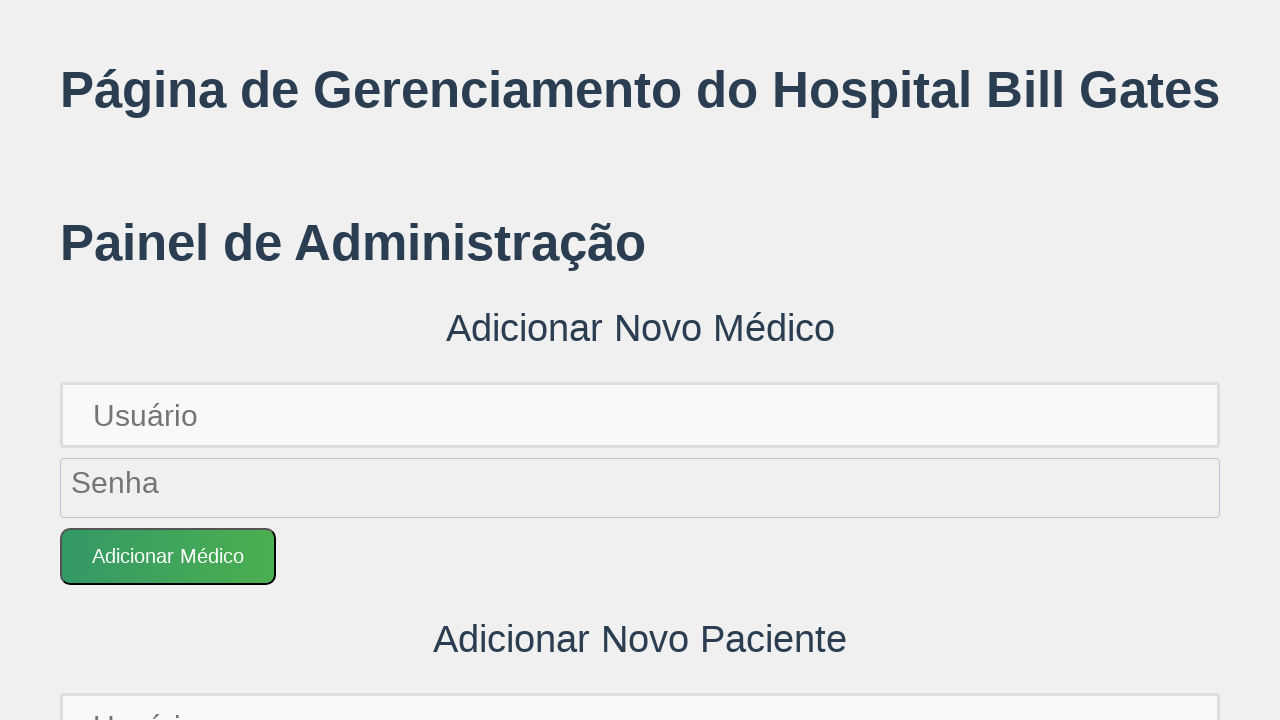